Clicks the Search Languages link in the footer and verifies navigation

Starting URL: https://www.99-bottles-of-beer.net/

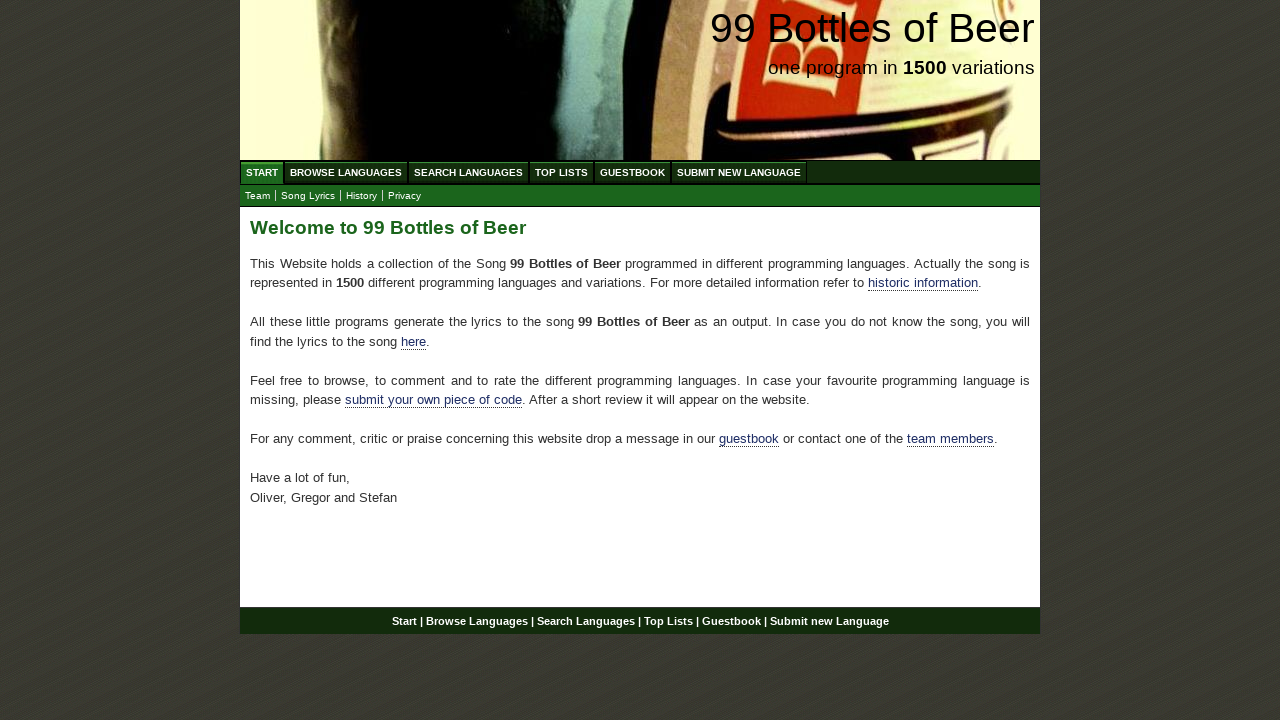

Clicked the Search Languages link in footer at (586, 621) on div#footer a[href='/search.html']
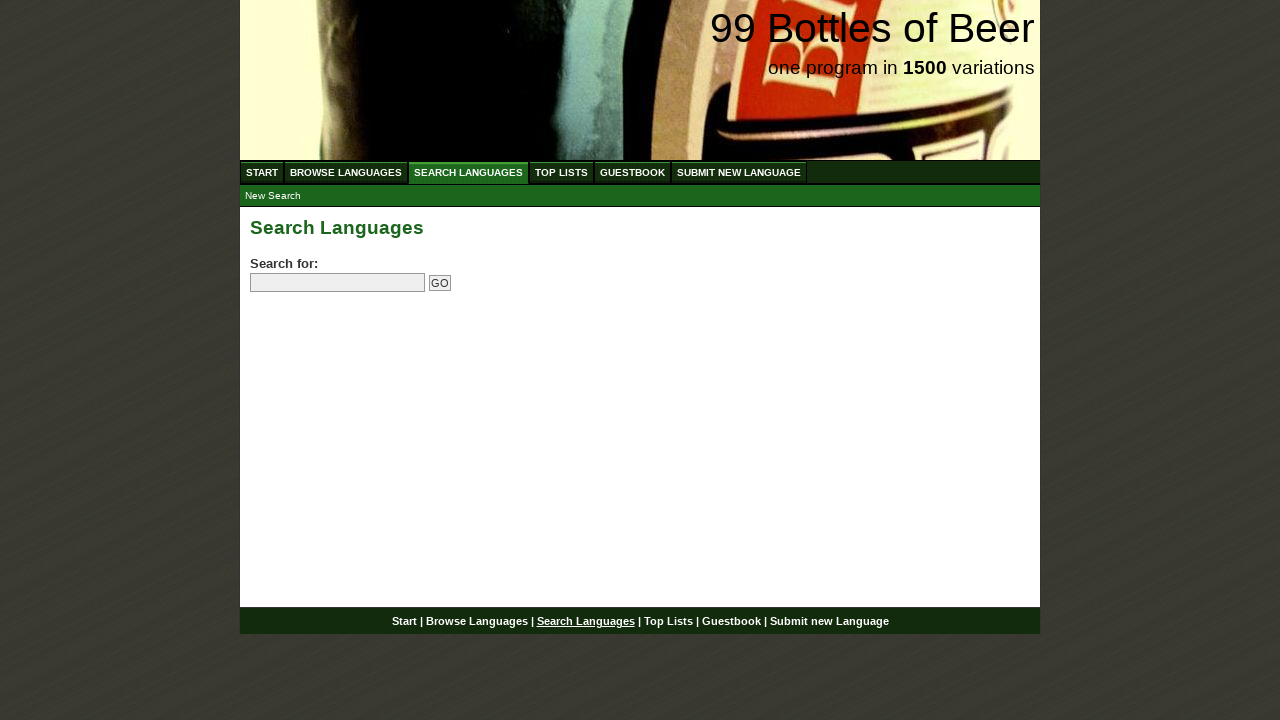

Verified navigation to Search Languages page
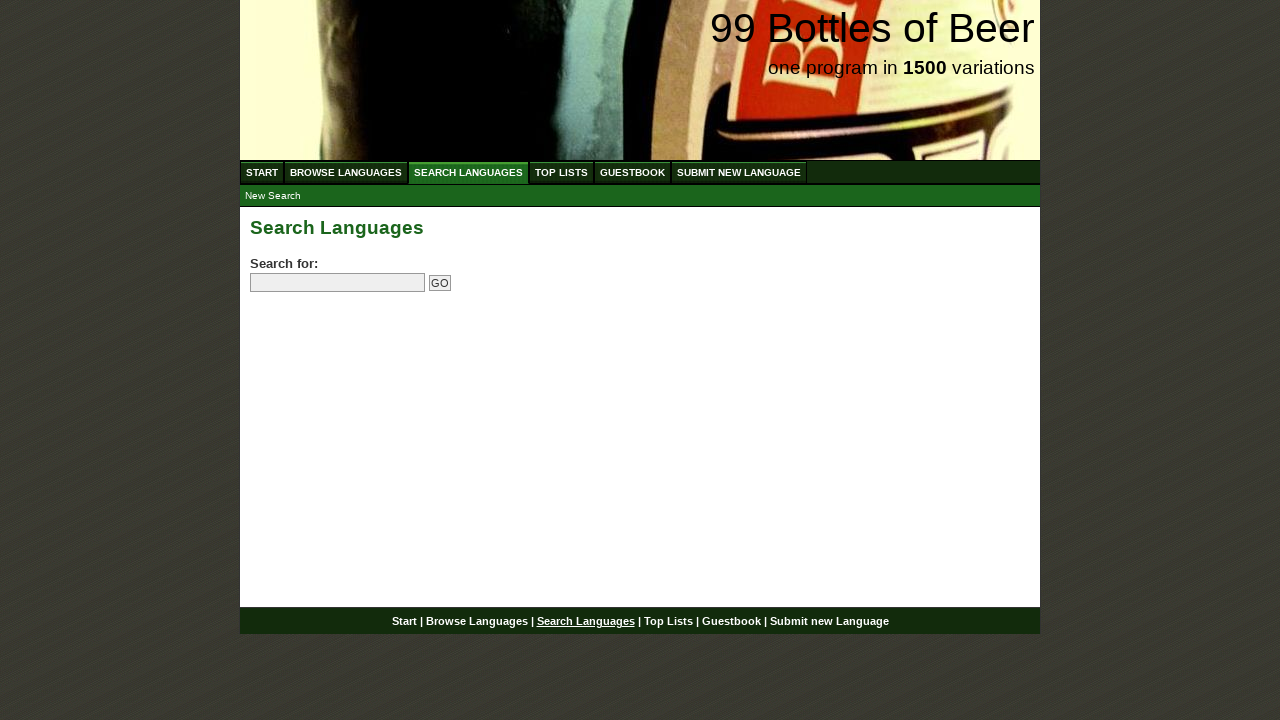

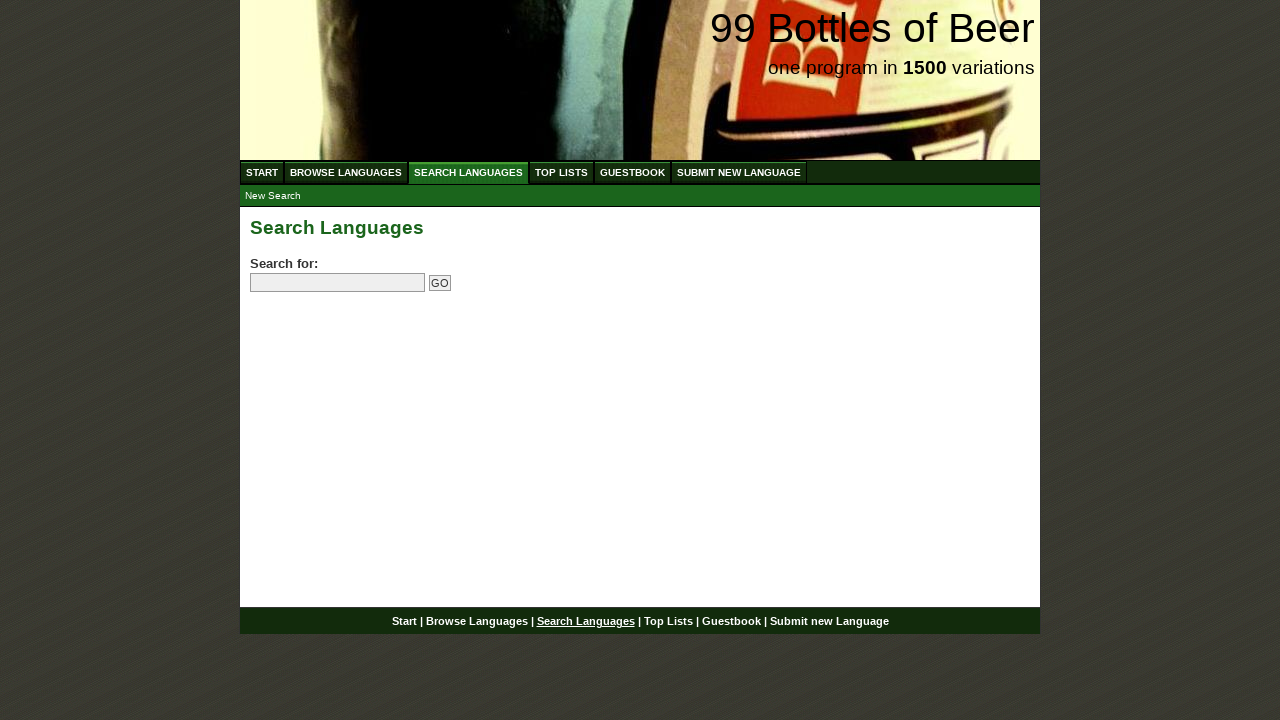